Tests mouse click interaction on an element on the Selenium demo page

Starting URL: https://www.selenium.dev/selenium/web/mouse_interaction.html

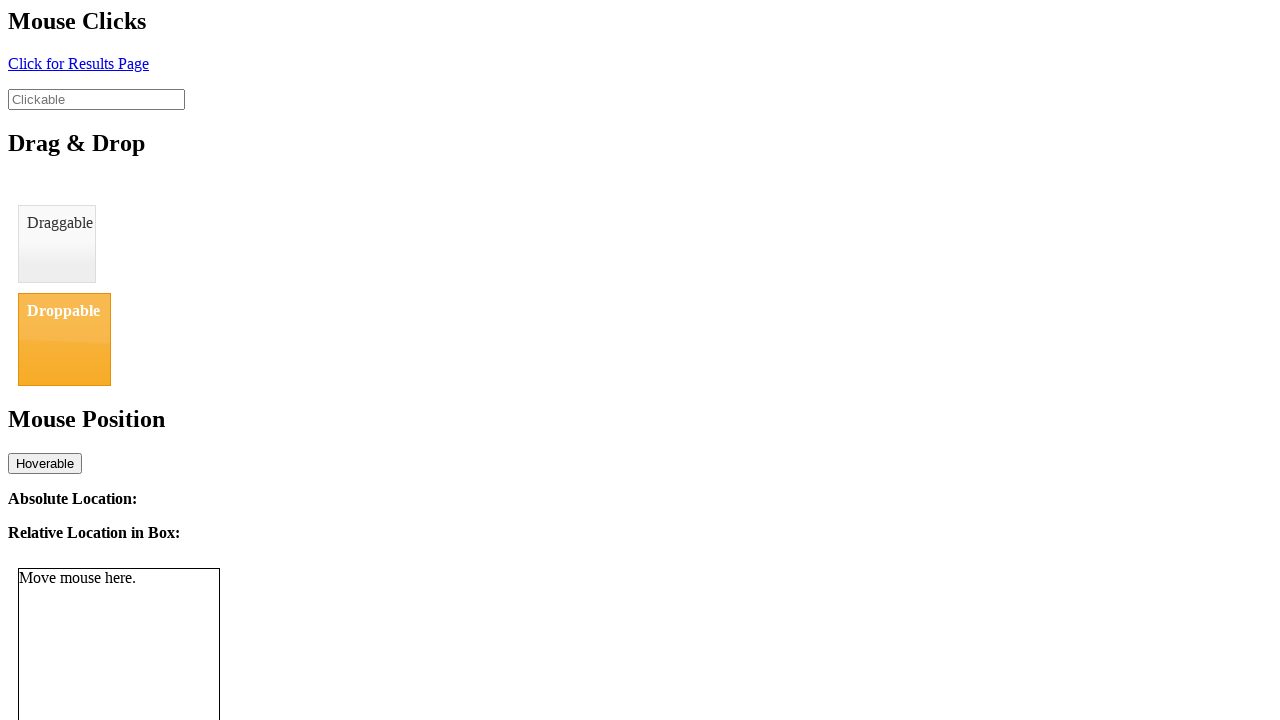

Navigated to Selenium mouse interaction demo page
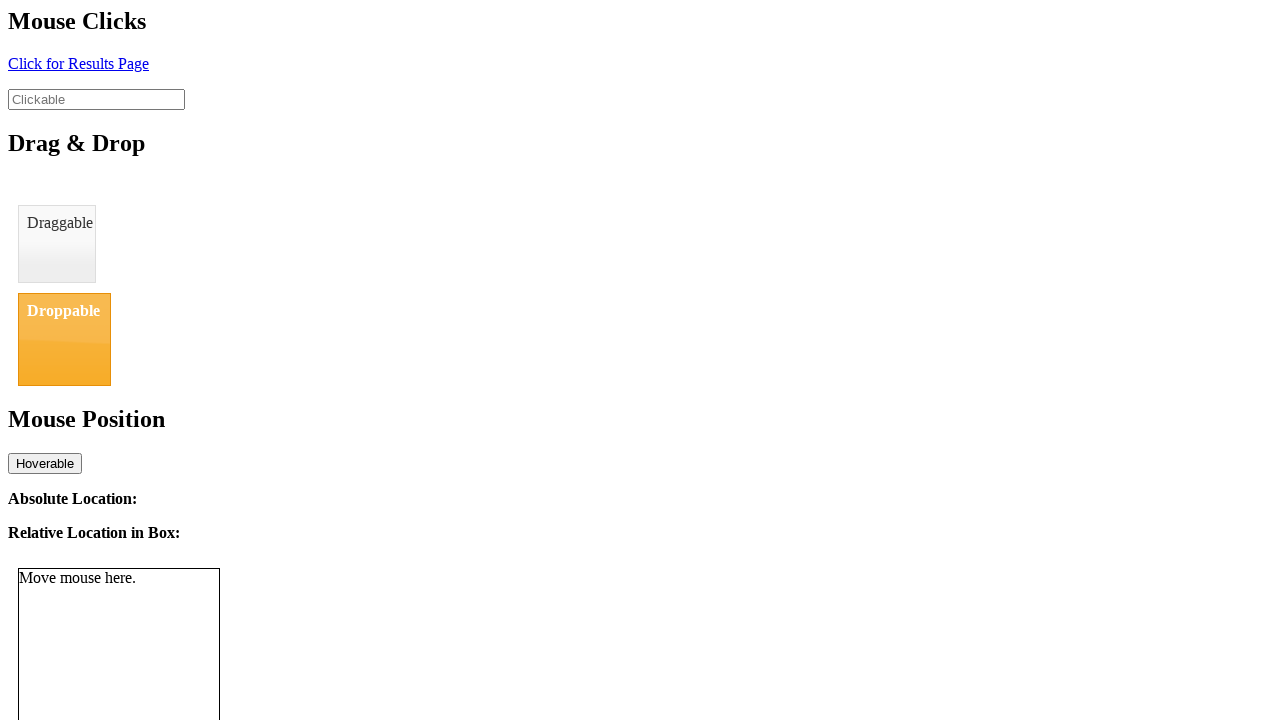

Clicked on the mouse interaction element at (78, 63) on #click
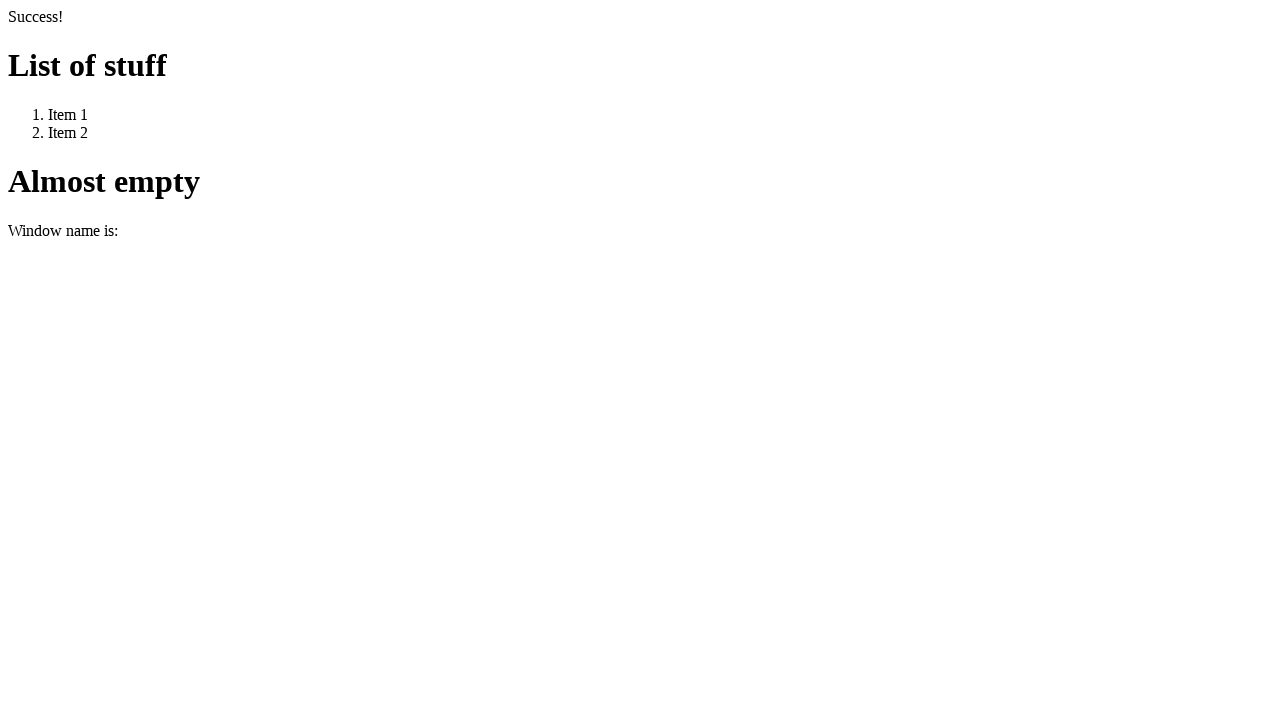

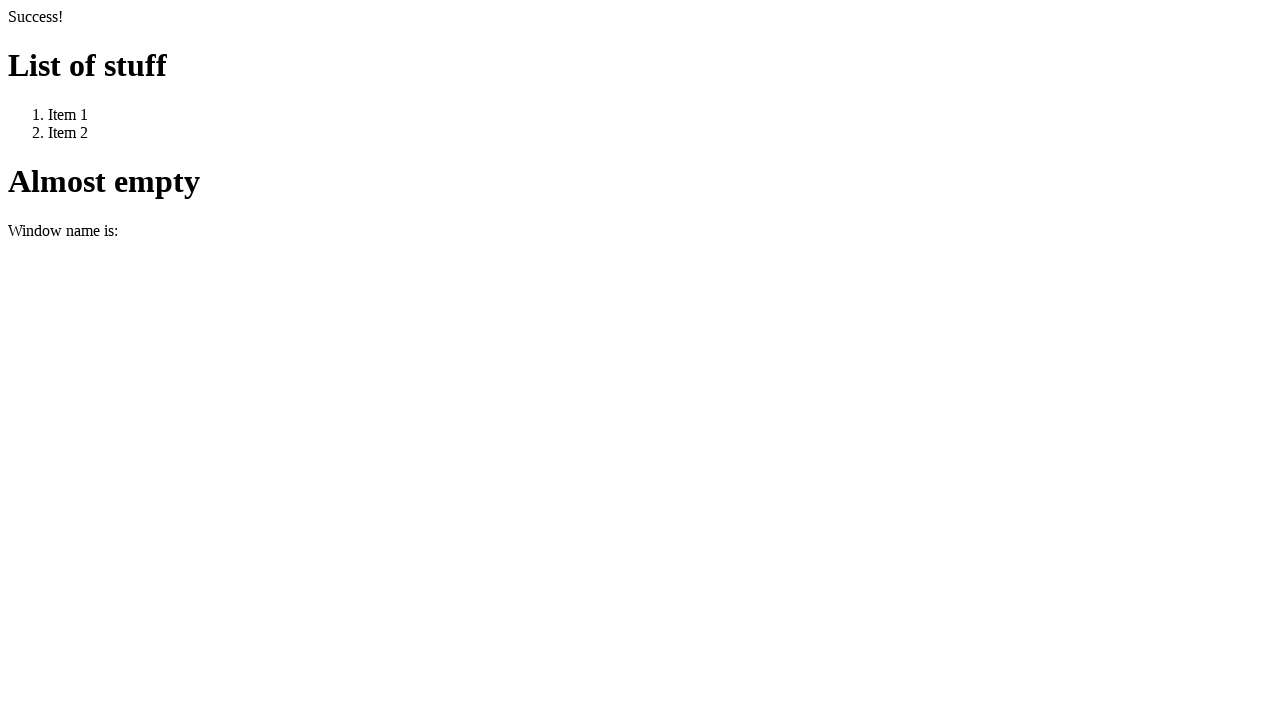